Adds multiple items (Brocolli, Cucumber, Tomato) to the shopping cart, proceeds to checkout, and applies a promo code to verify the discount functionality.

Starting URL: https://rahulshettyacademy.com/seleniumPractise/#/

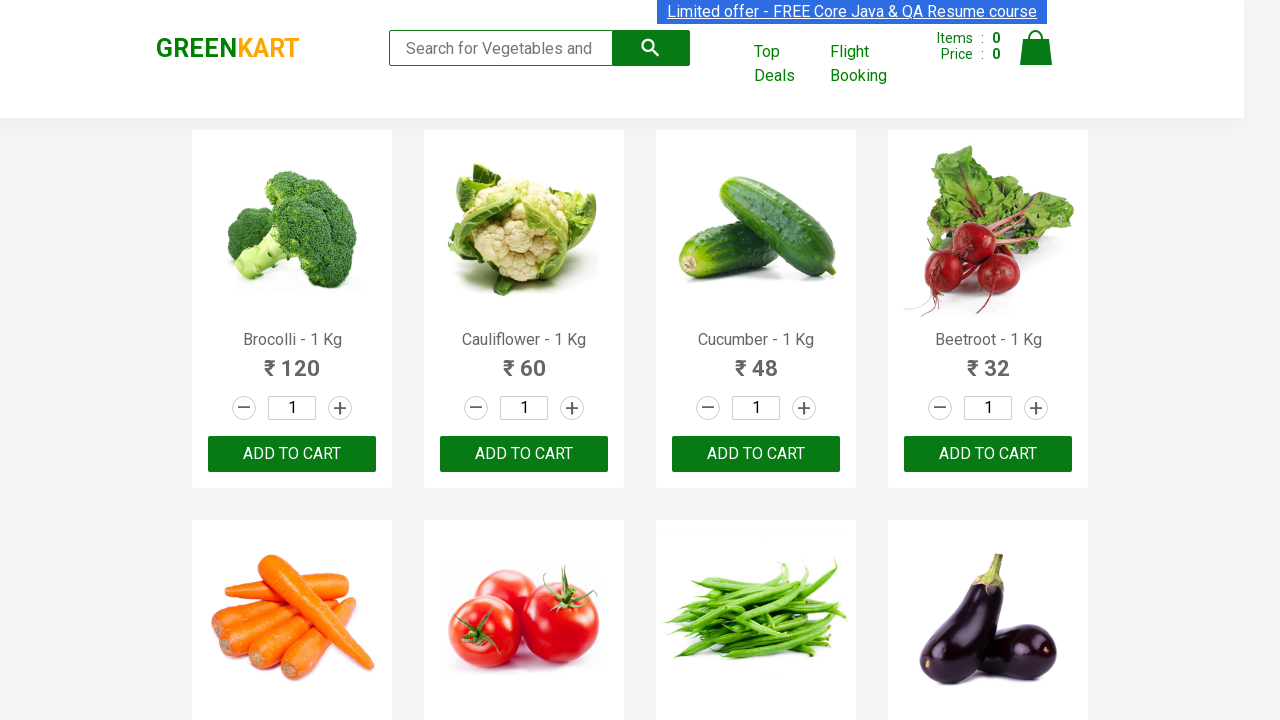

Products loaded on the page
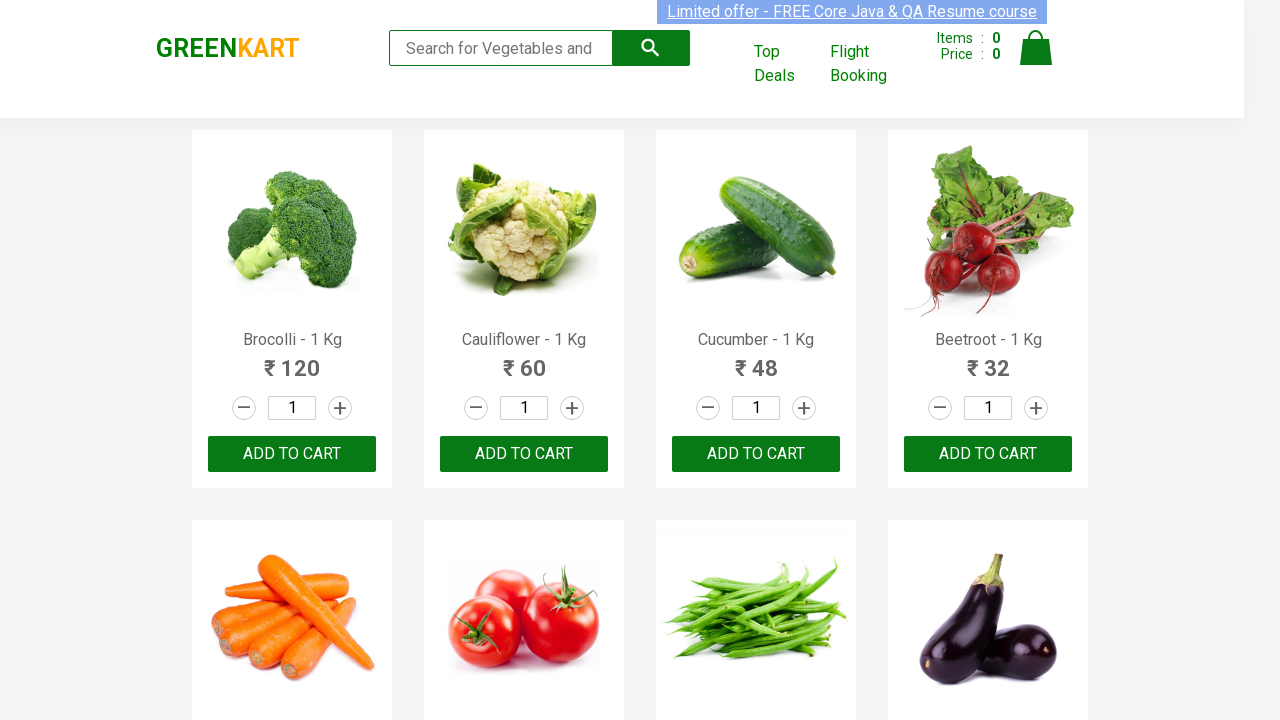

Retrieved all product names from the page
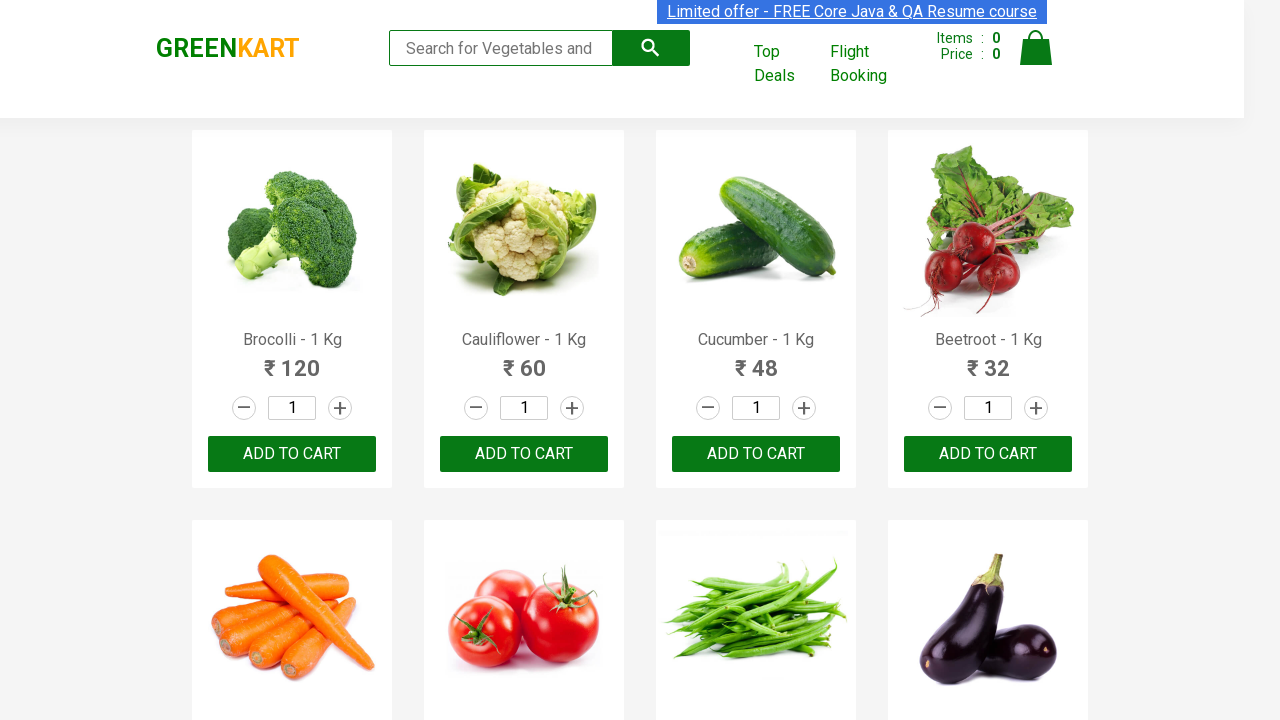

Added Brocolli to shopping cart (1/3) at (292, 454) on xpath=//div[@class='product-action']/button >> nth=0
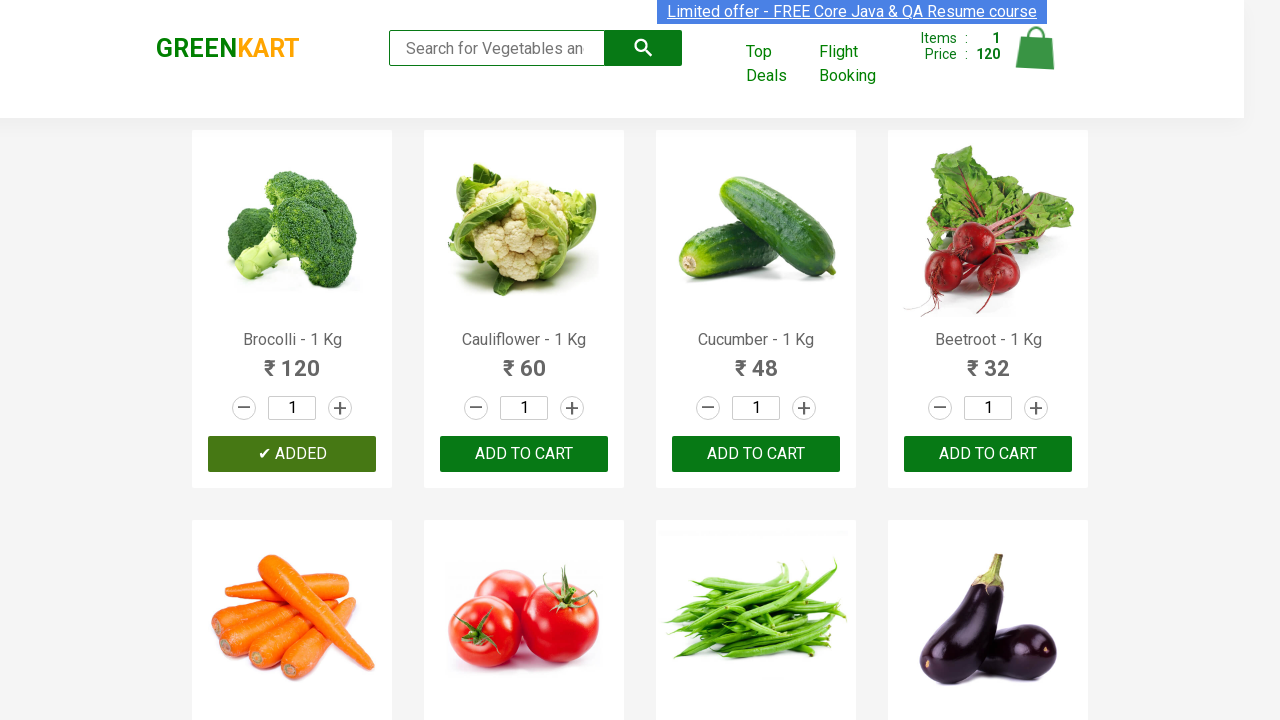

Added Cucumber to shopping cart (2/3) at (756, 454) on xpath=//div[@class='product-action']/button >> nth=2
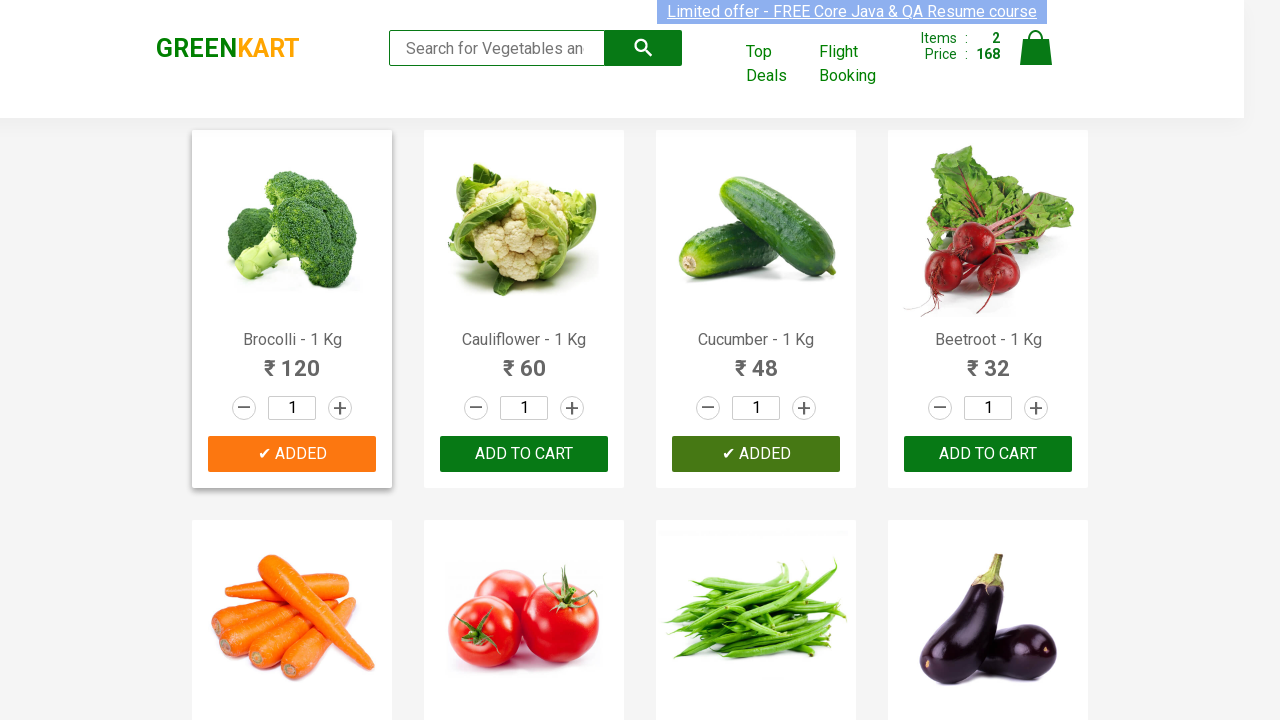

Added Tomato to shopping cart (3/3) at (524, 360) on xpath=//div[@class='product-action']/button >> nth=5
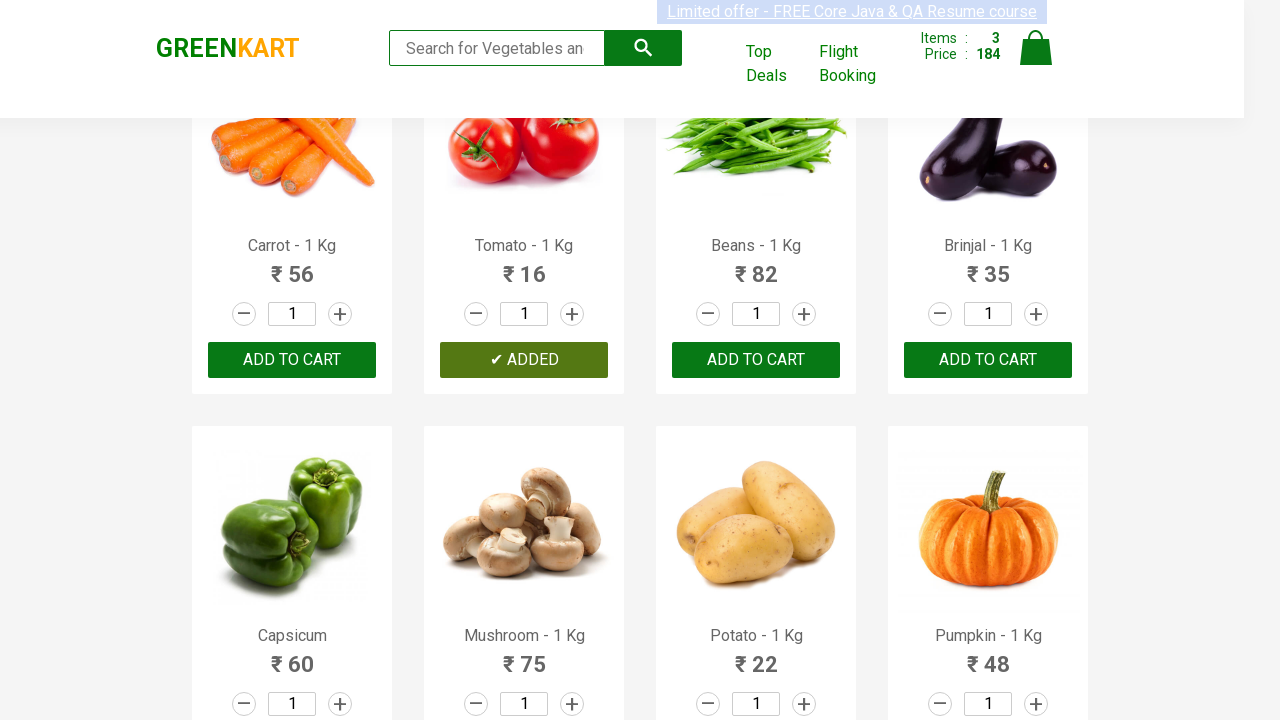

Clicked on cart icon to view shopping cart at (1036, 48) on xpath=//img[@alt='Cart']
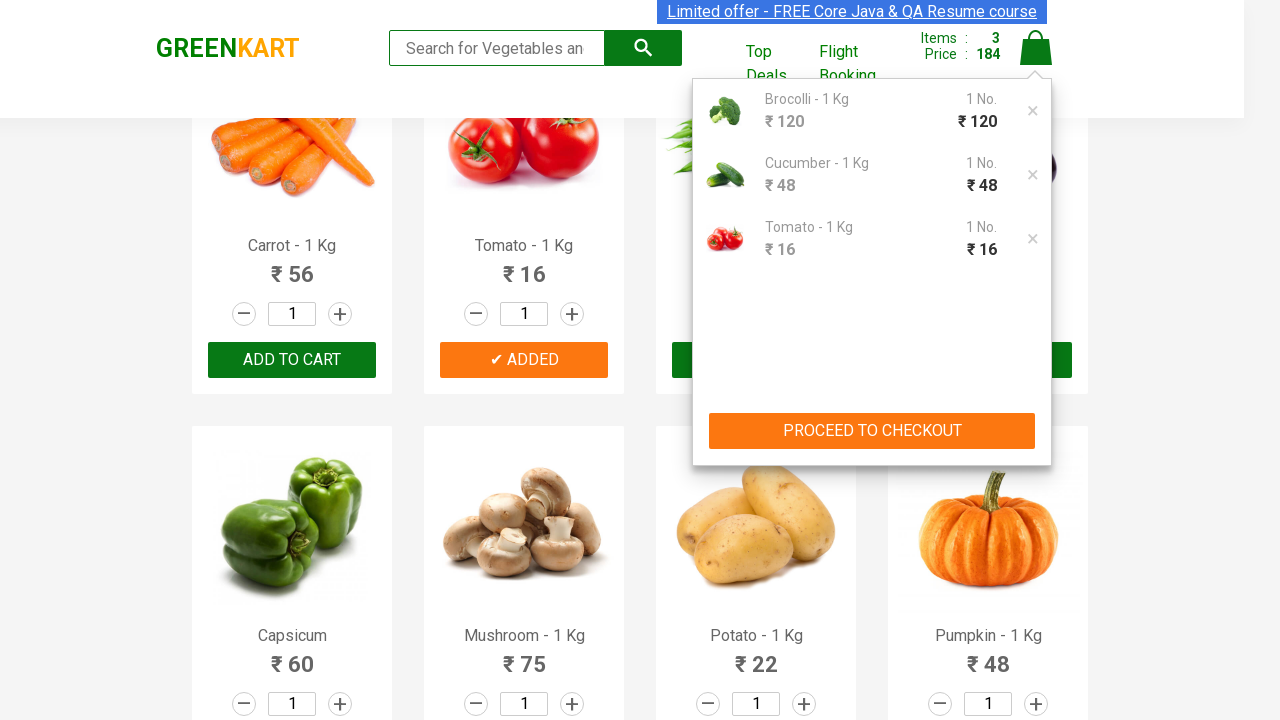

Clicked 'PROCEED TO CHECKOUT' button at (872, 431) on xpath=//button[text()='PROCEED TO CHECKOUT']
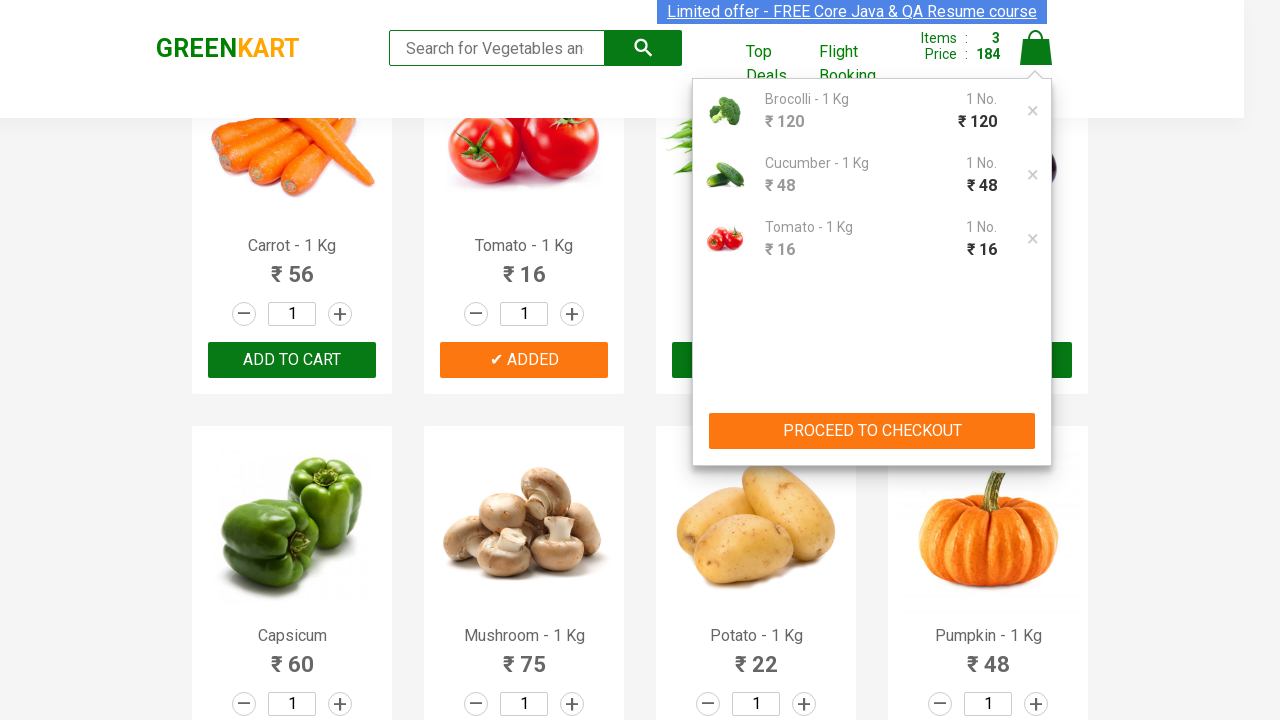

Entered promo code 'rahulshettyacademy' on input.promocode
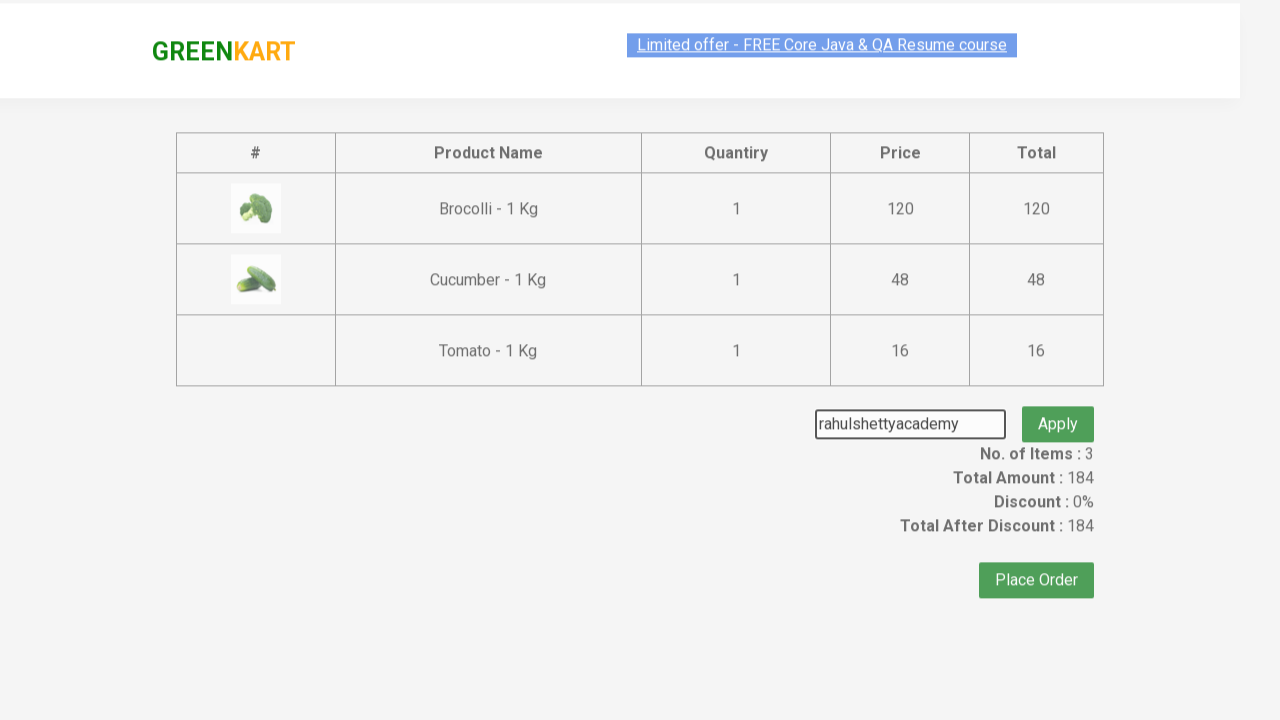

Clicked 'Apply' button to apply promo code at (1058, 406) on button.promoBtn
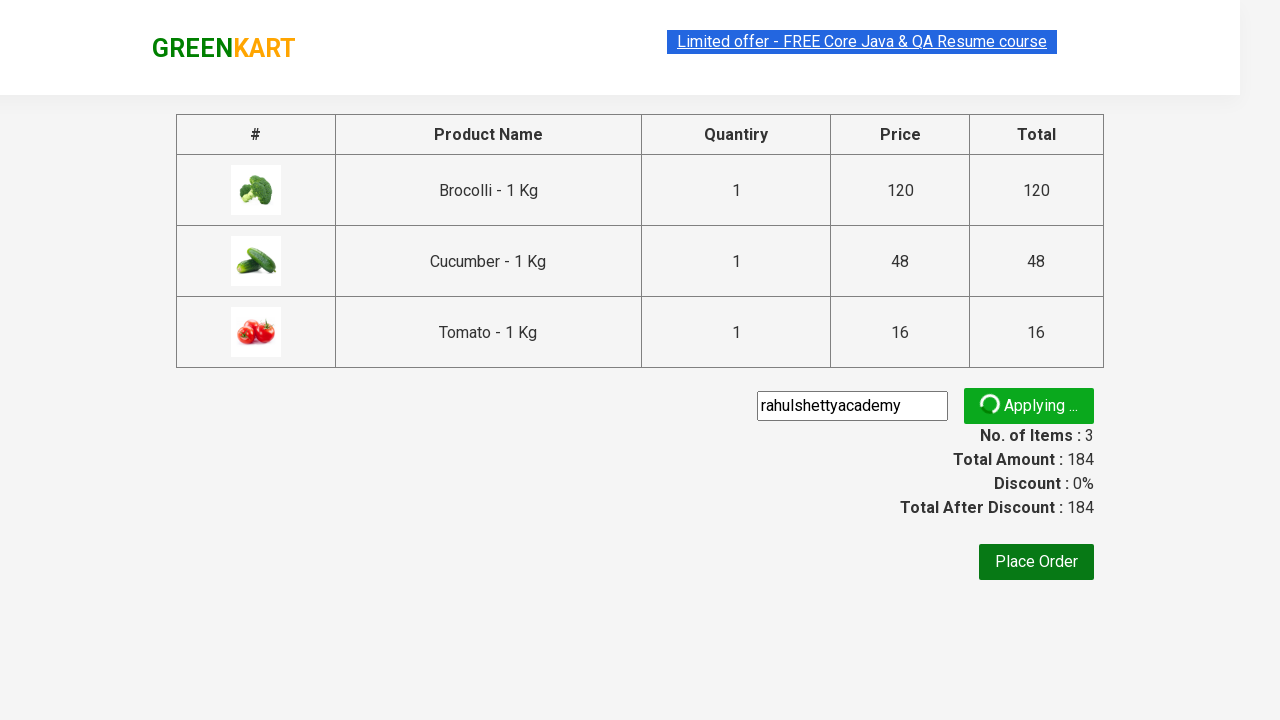

Promo code successfully applied and discount confirmed
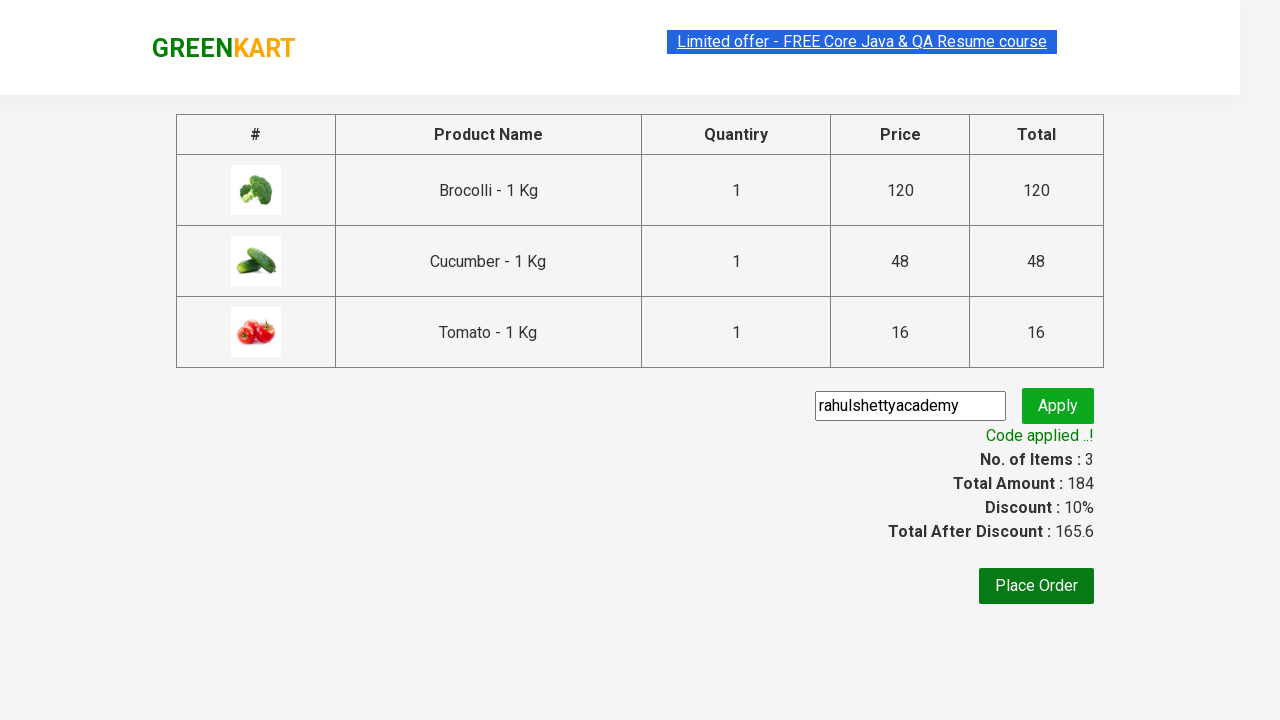

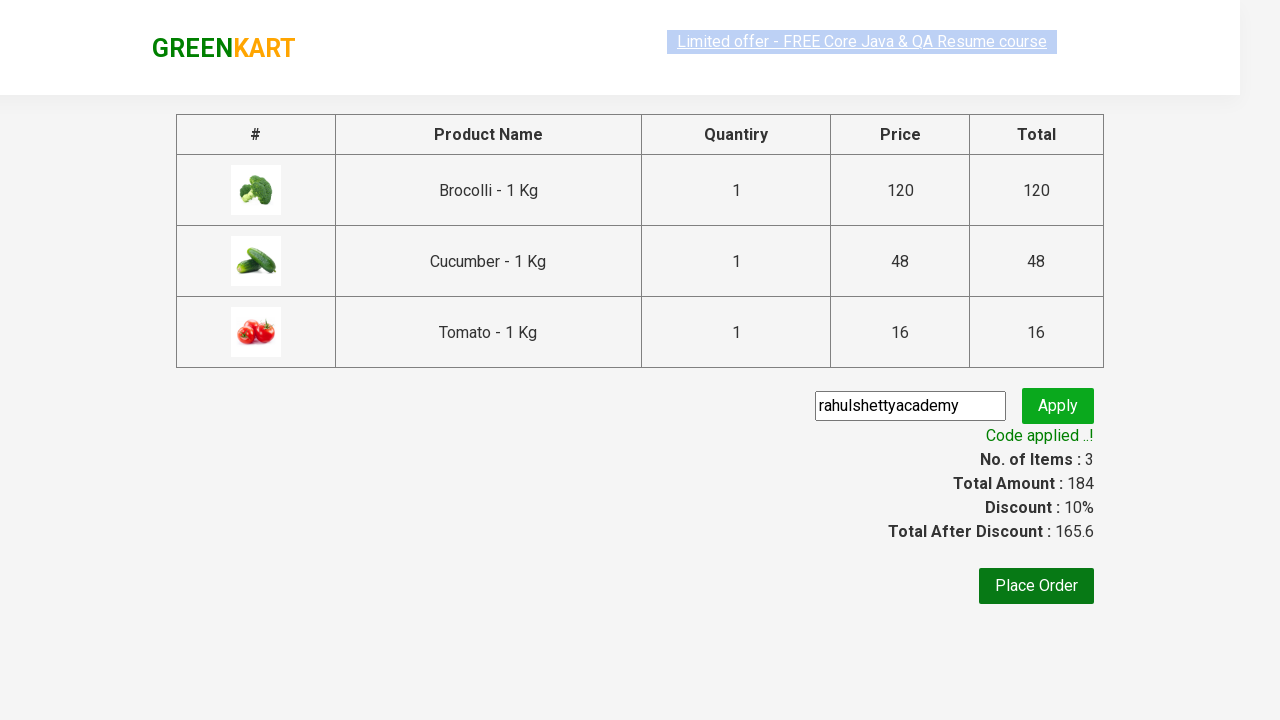